Navigates to the practice testing website and clicks on the Typos link to access that section

Starting URL: https://practice.expandtesting.com/

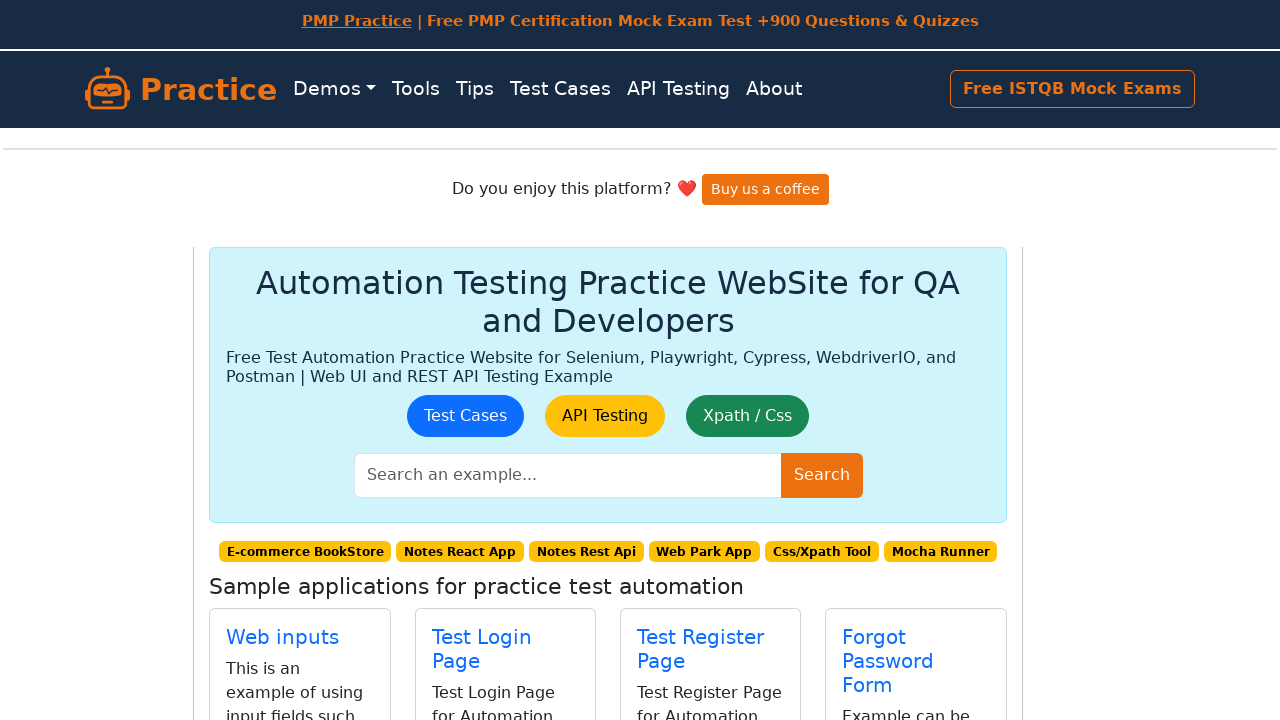

Navigated to practice testing website
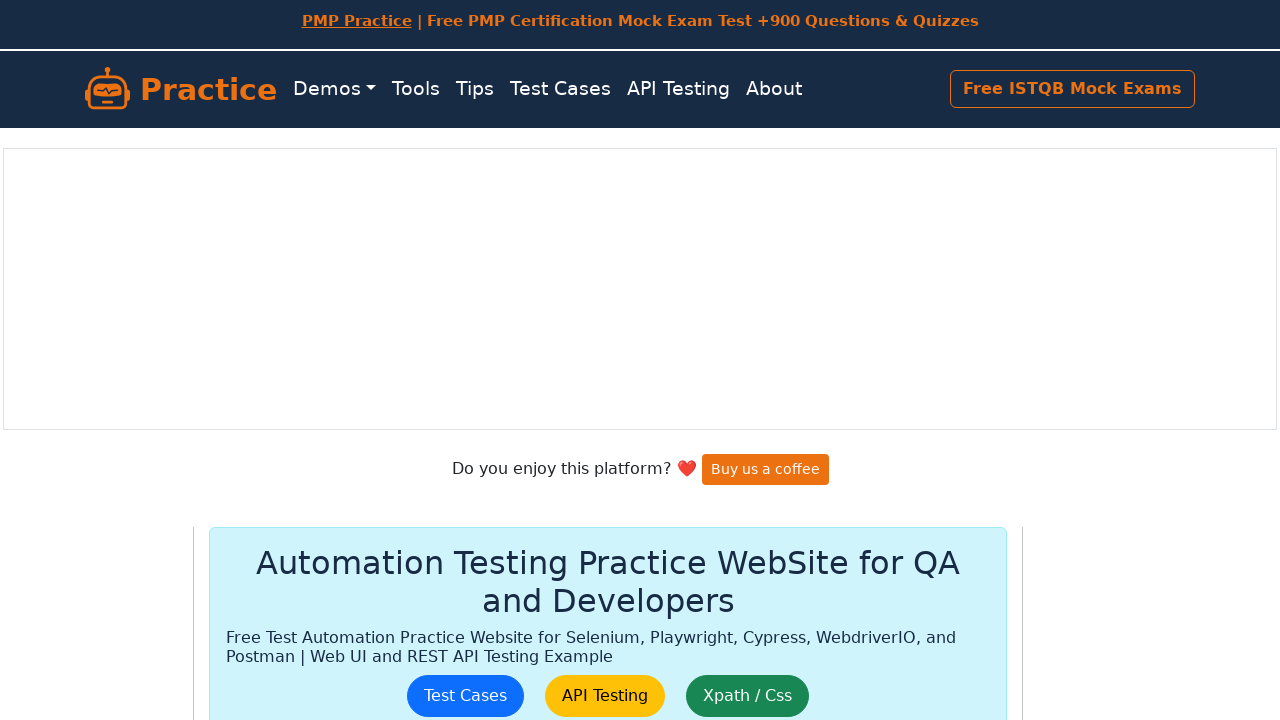

Clicked on the Typos link to access that section at (870, 400) on internal:role=link[name="Typos"i]
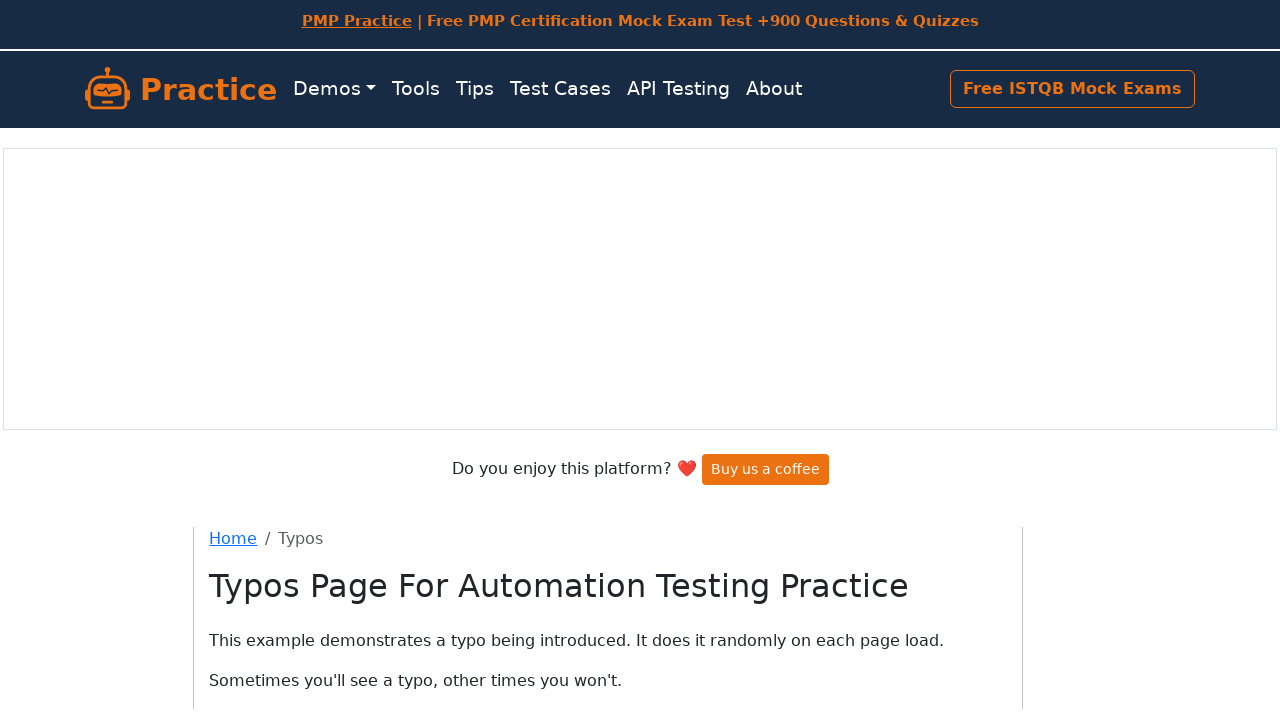

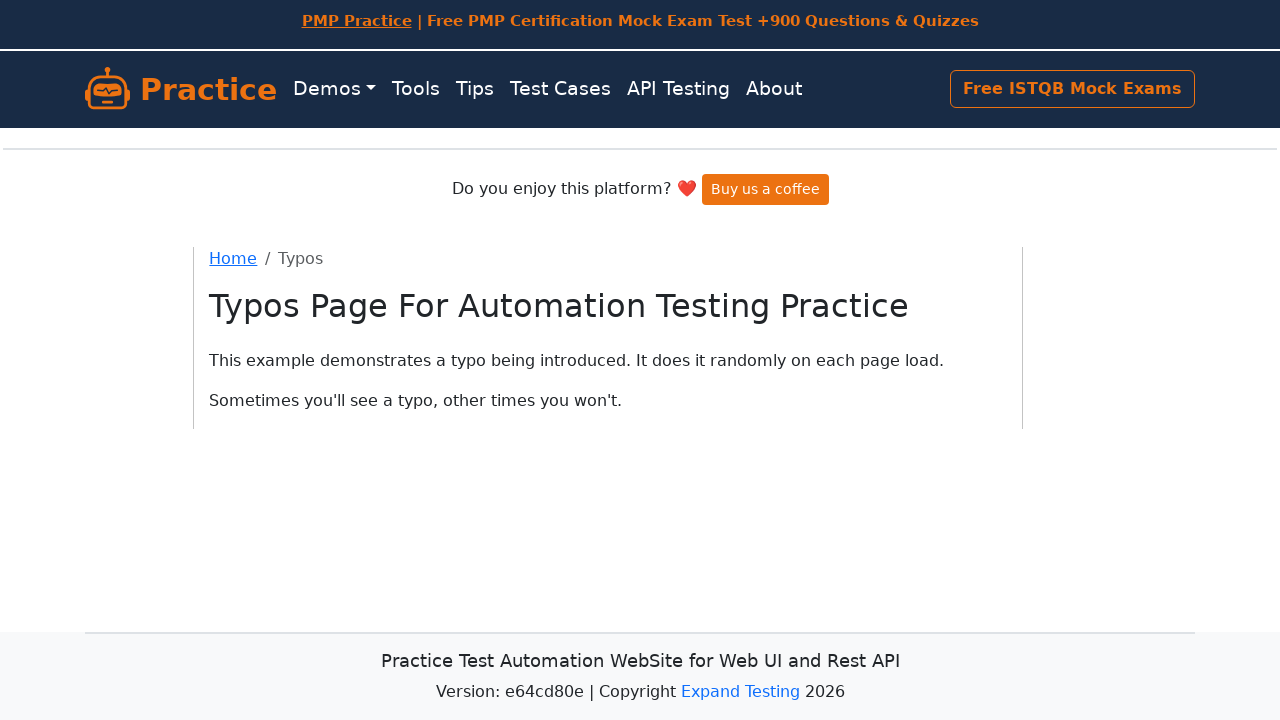